Tests filling out a sign-up form with dynamic attributes on a Selenium training website, using various XPath locator strategies to find form fields with dynamically generated class names and attributes.

Starting URL: https://v1.training-support.net/selenium/dynamic-attributes

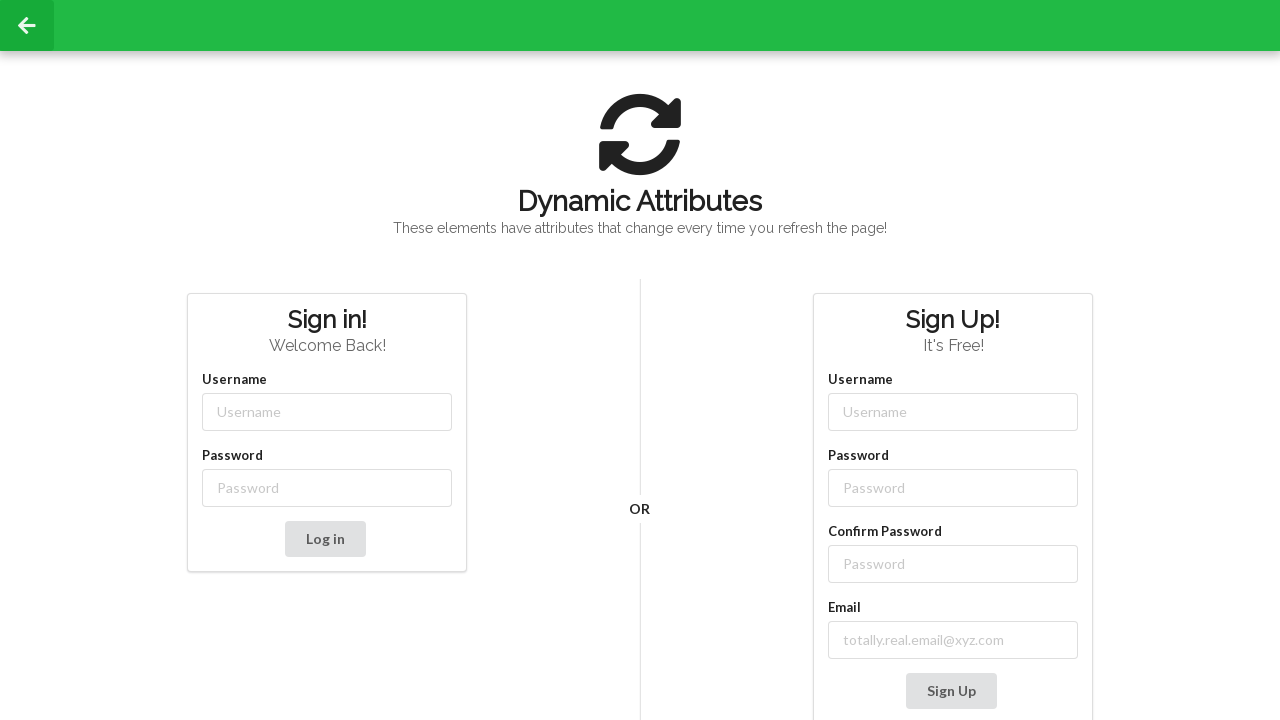

Filled username field with 'NewUser' using partial class name match on input[class*='-username']
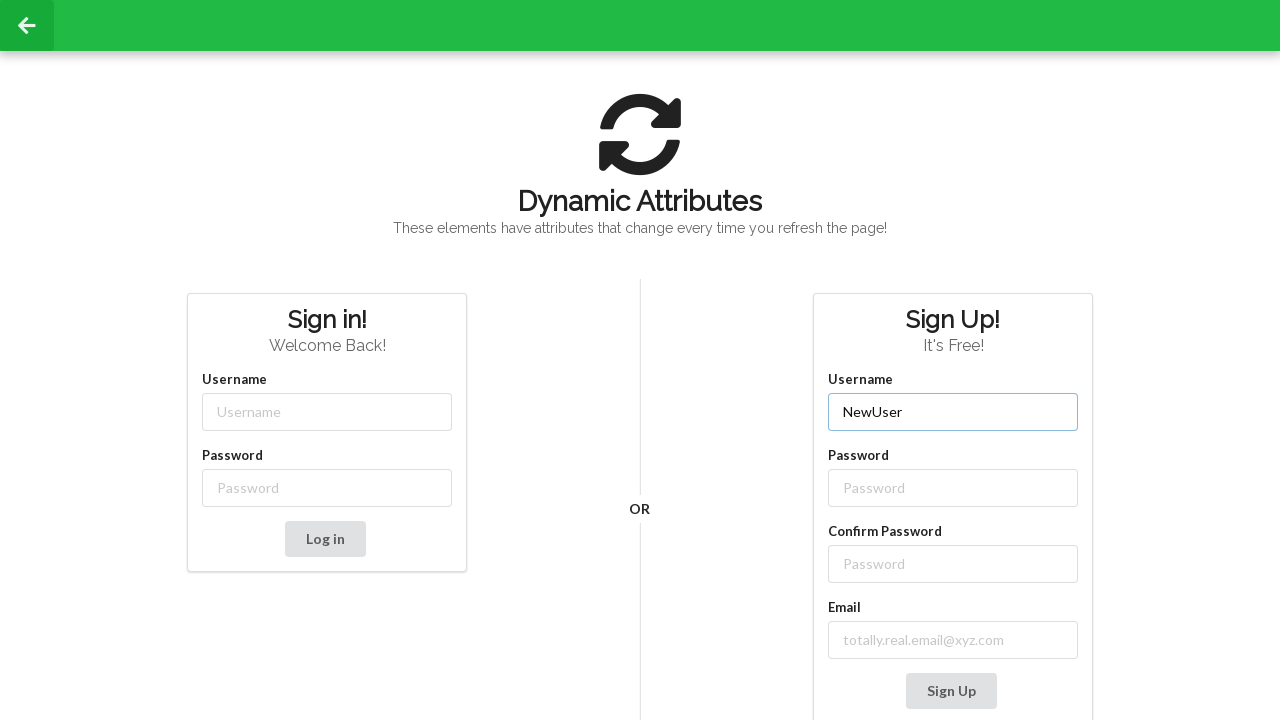

Filled password field with 'SecurePass123' using partial class name match on input[class*='-password']
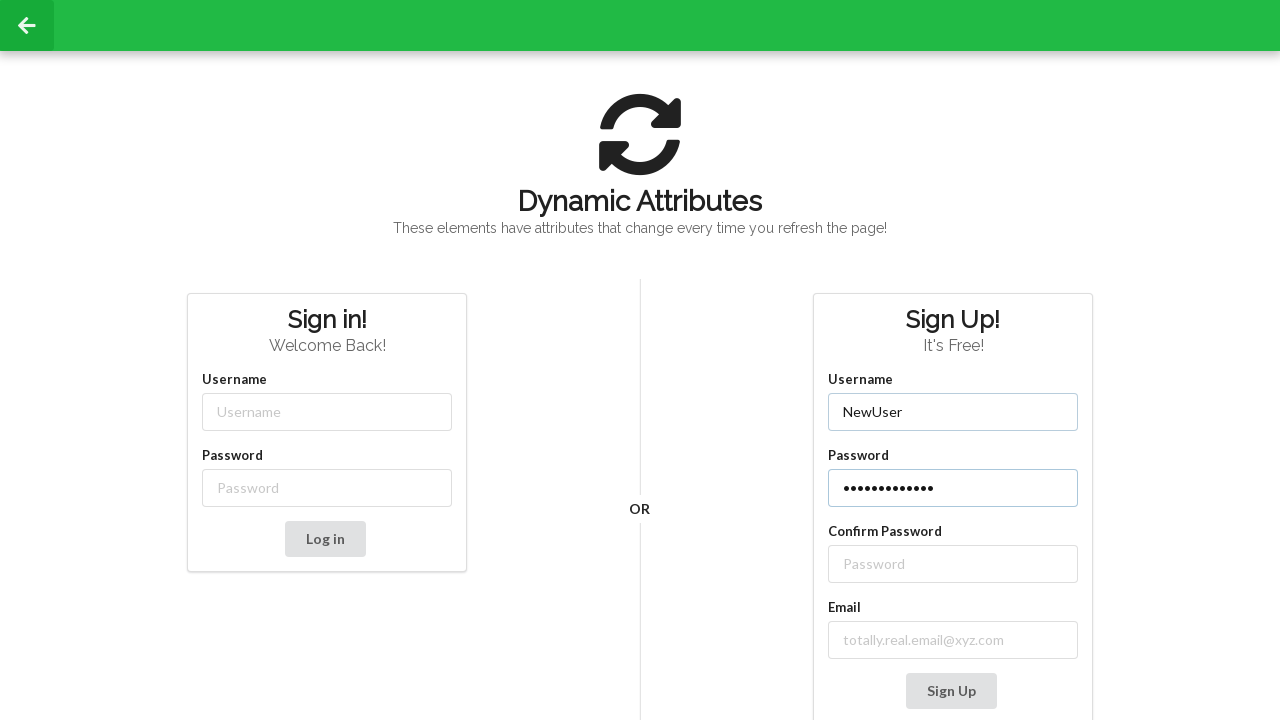

Filled confirm password field with 'SecurePass123' using XPath to find sibling of label on //label[text()='Confirm Password']/following-sibling::input
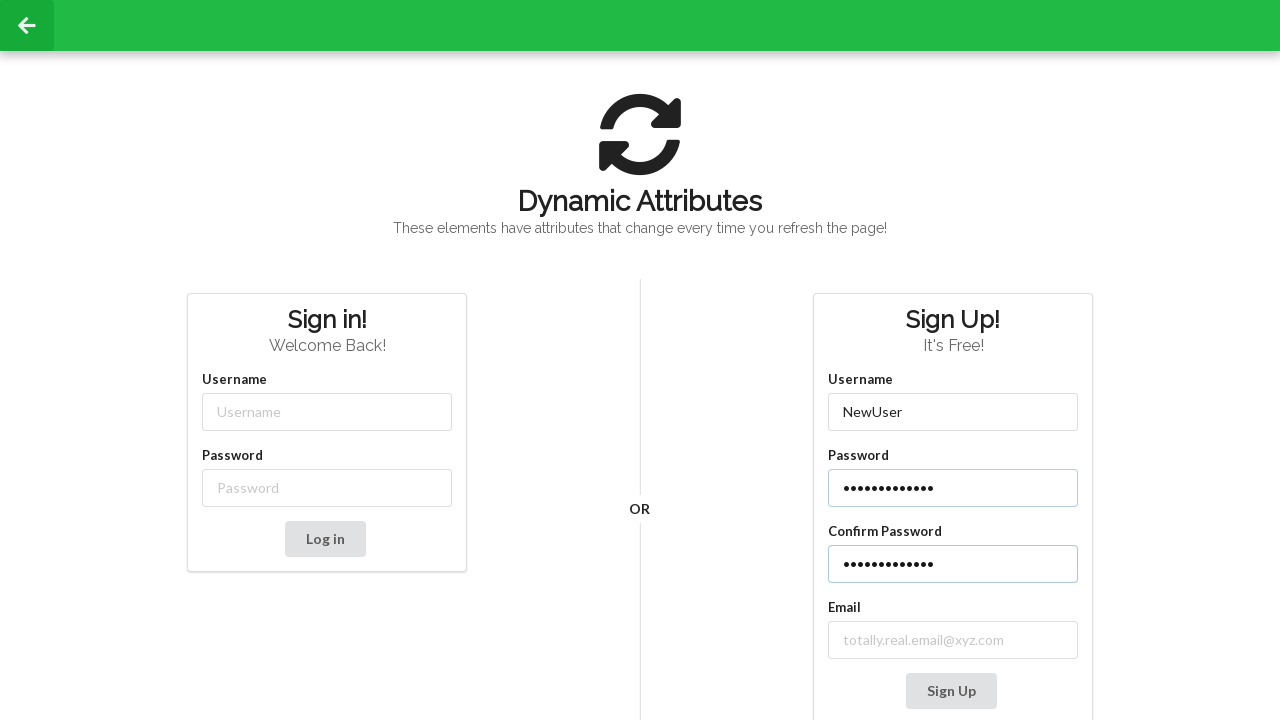

Filled email field with 'testuser@example.com' using XPath to find sibling of label containing 'mail' on //label[contains(text(), 'mail')]/following-sibling::input
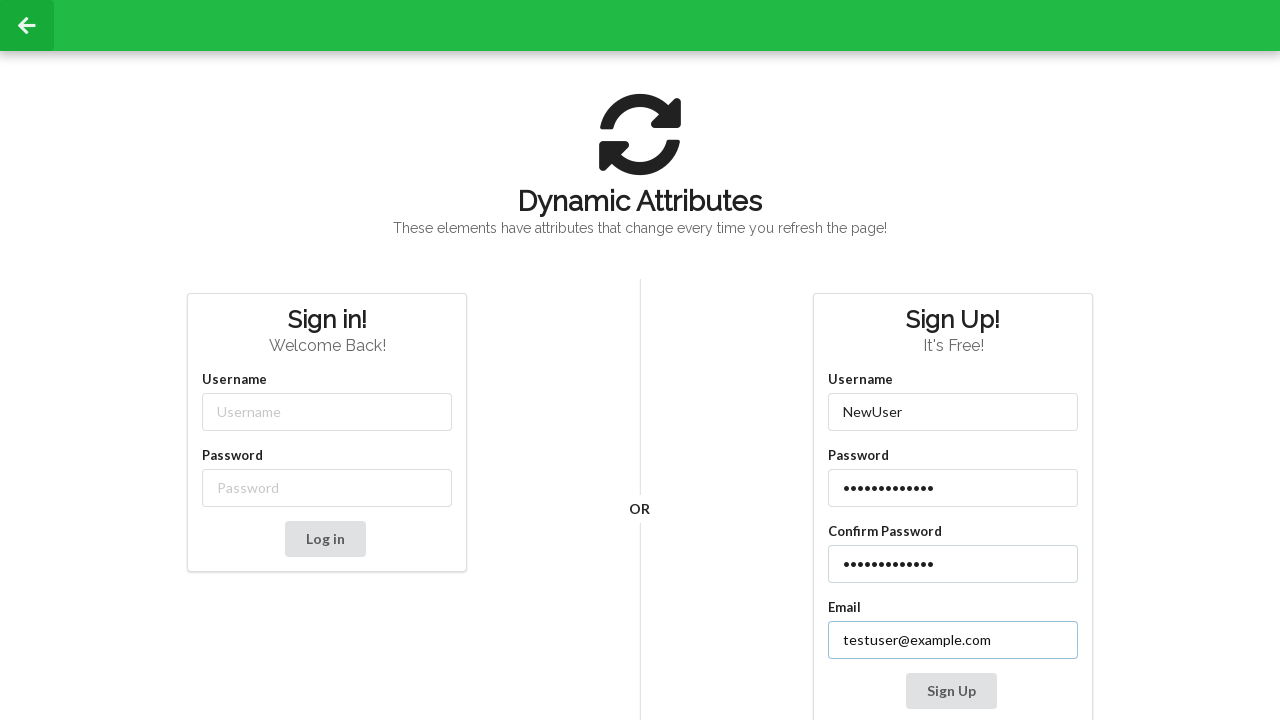

Clicked Sign Up button at (951, 691) on xpath=//button[contains(text(), 'Sign Up')]
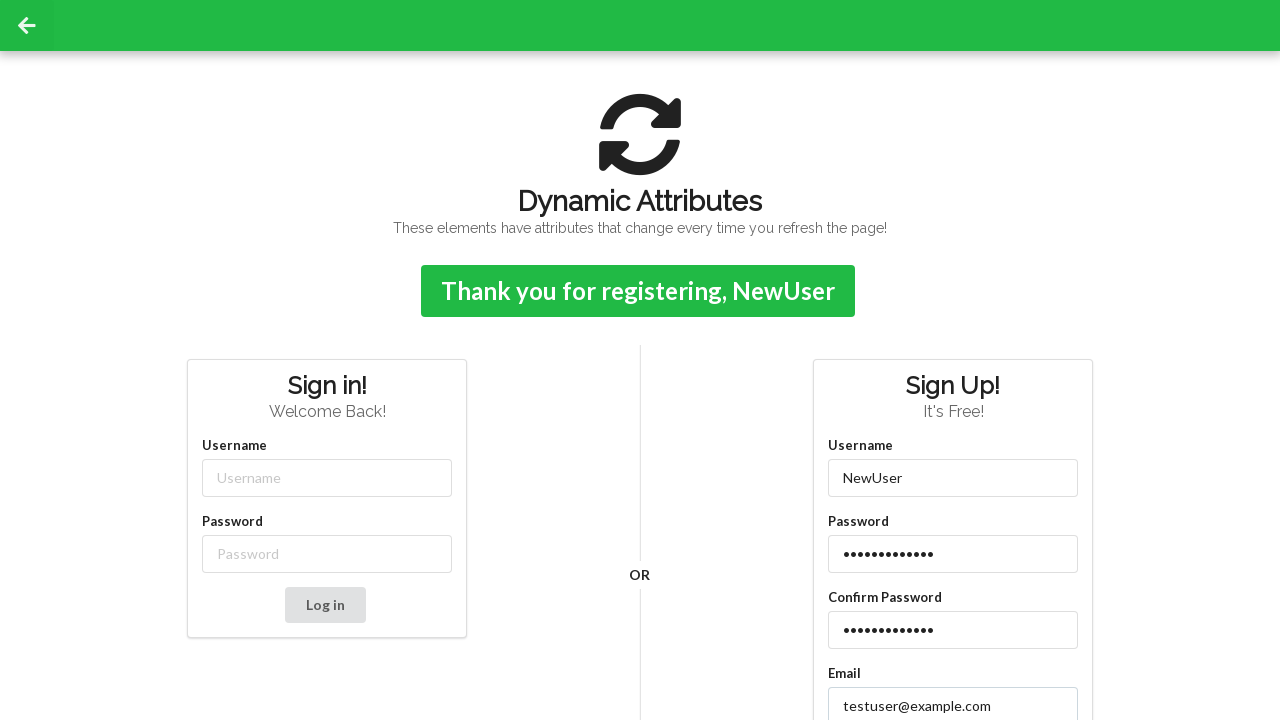

Confirmation message appeared on page
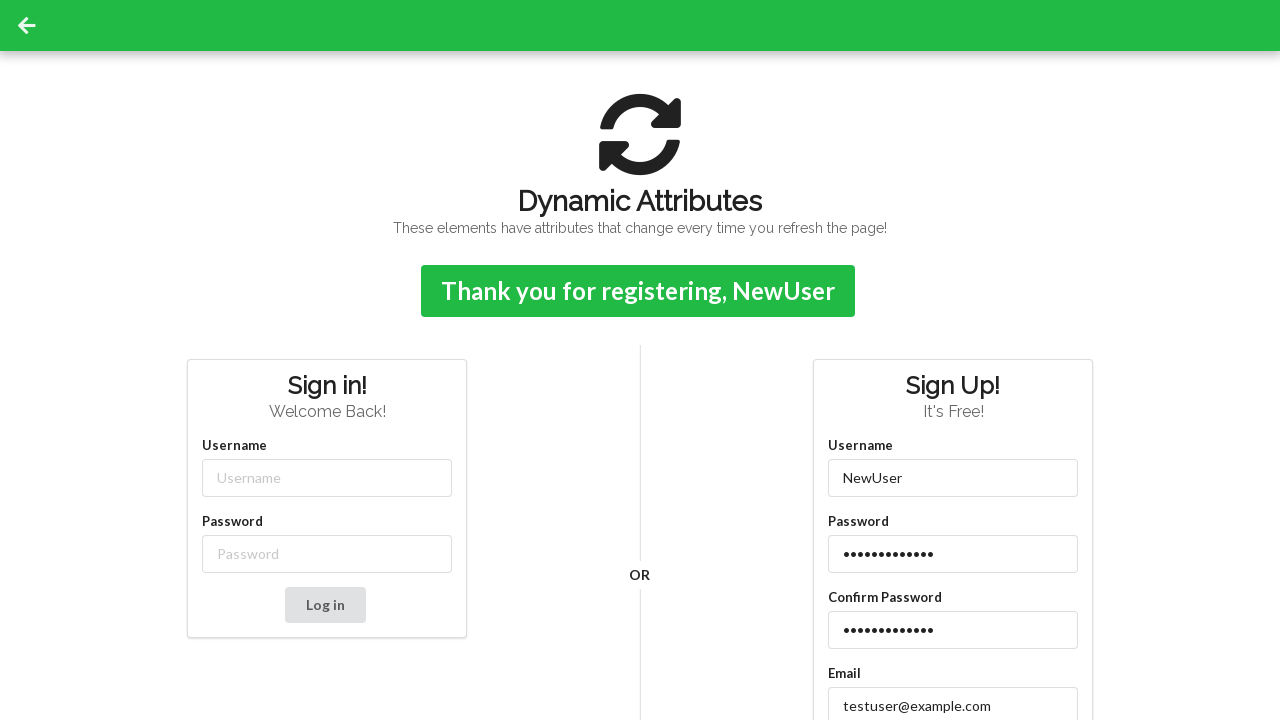

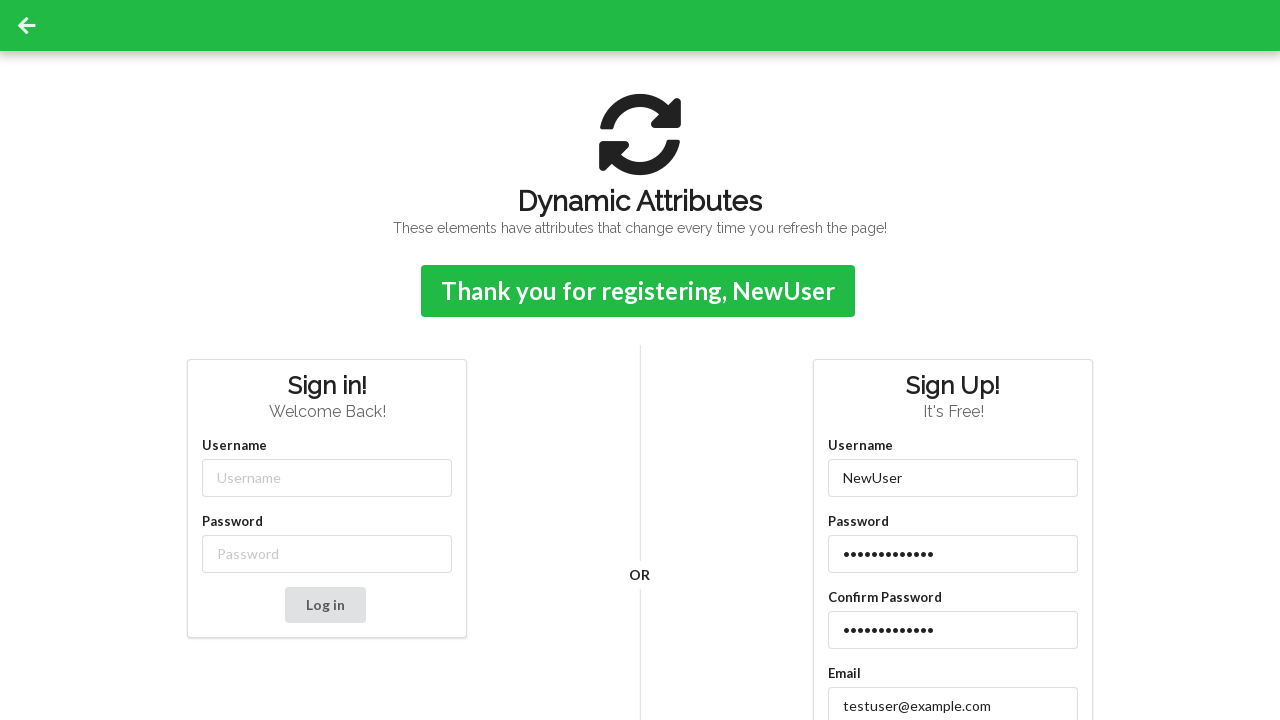